Tests that the nome (name) field accepts input by entering numeric characters

Starting URL: https://carros-crud.vercel.app/

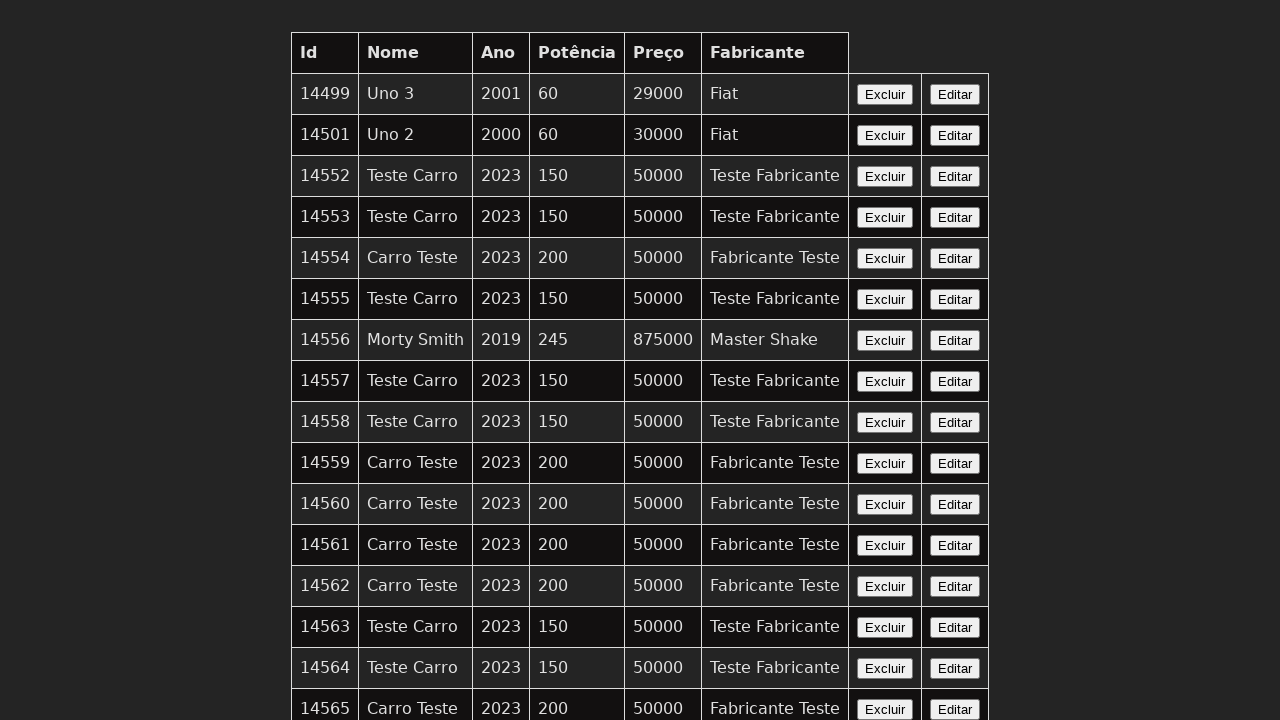

Filled nome field with numeric characters '123' on input[name='nome']
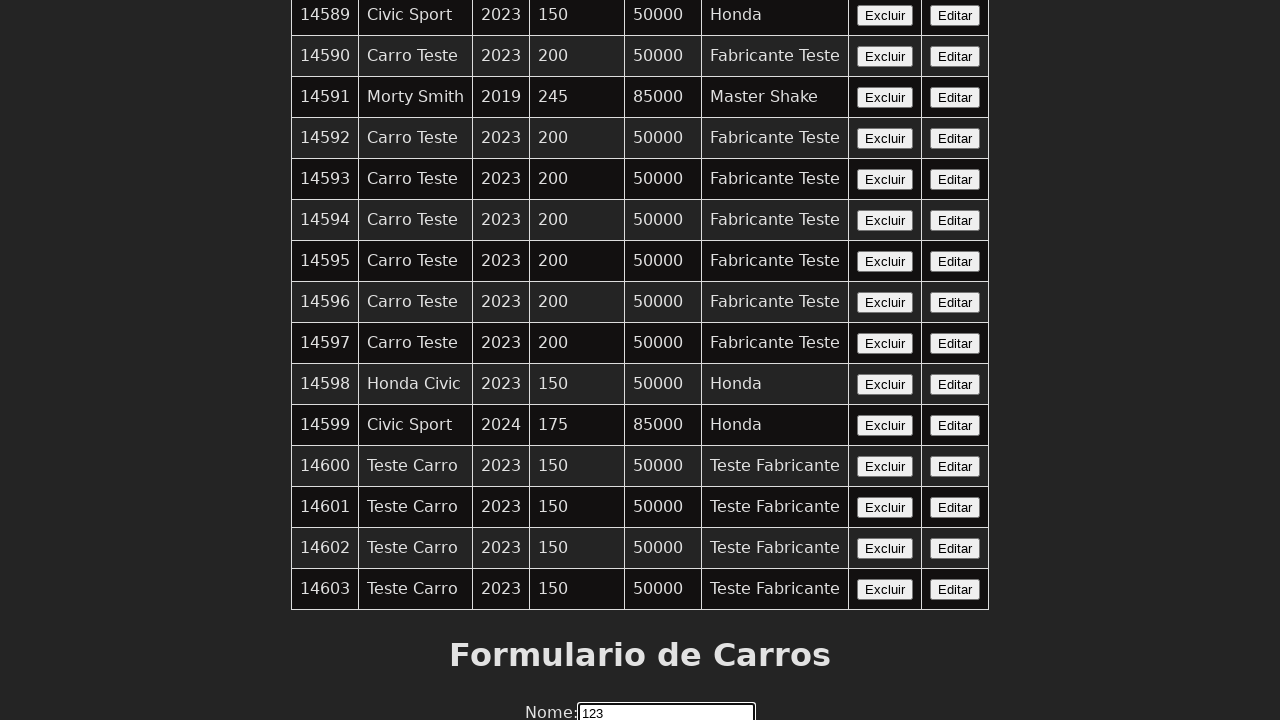

Retrieved the entered value from nome field
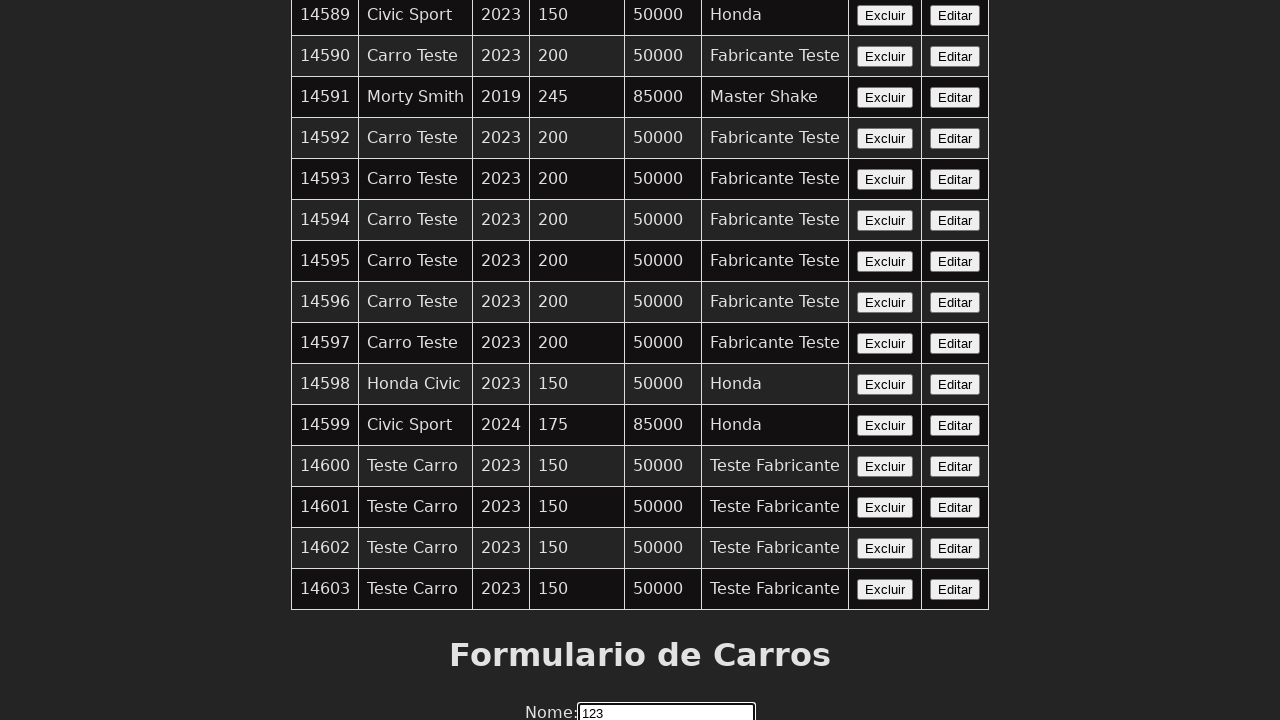

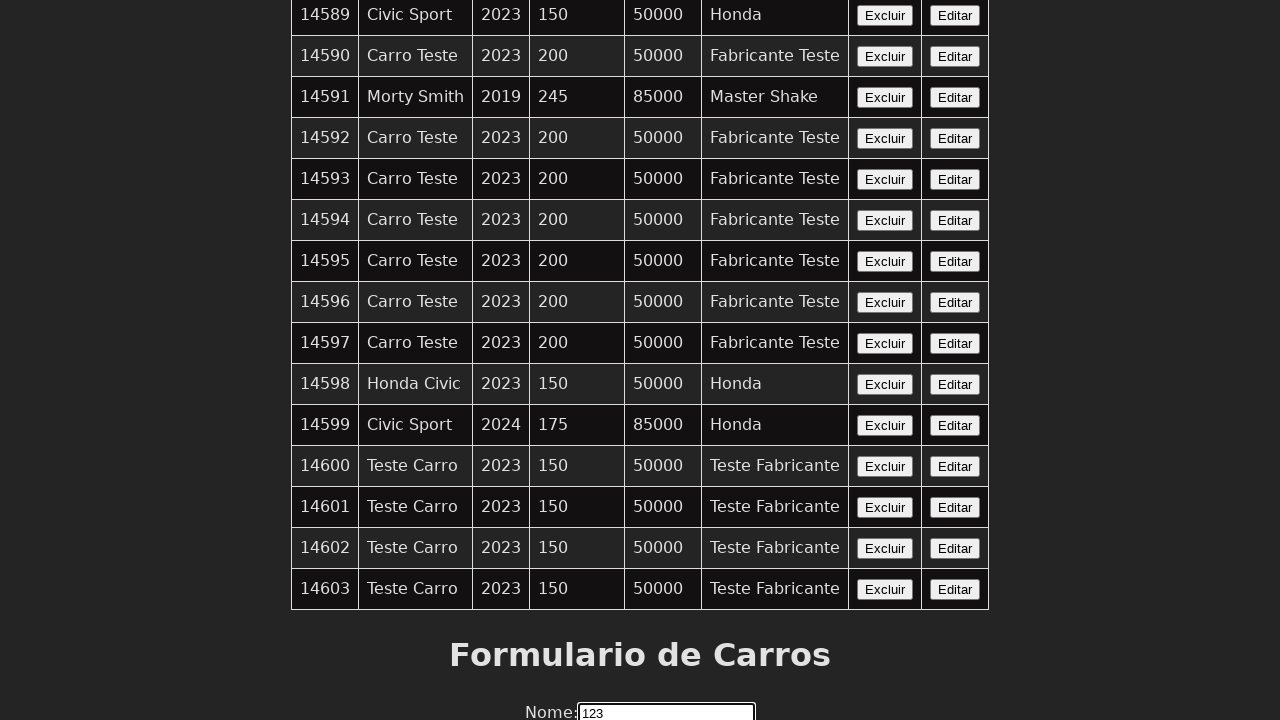